Tests page load delay by navigating to load delay page and waiting for button to appear

Starting URL: http://www.uitestingplayground.com/

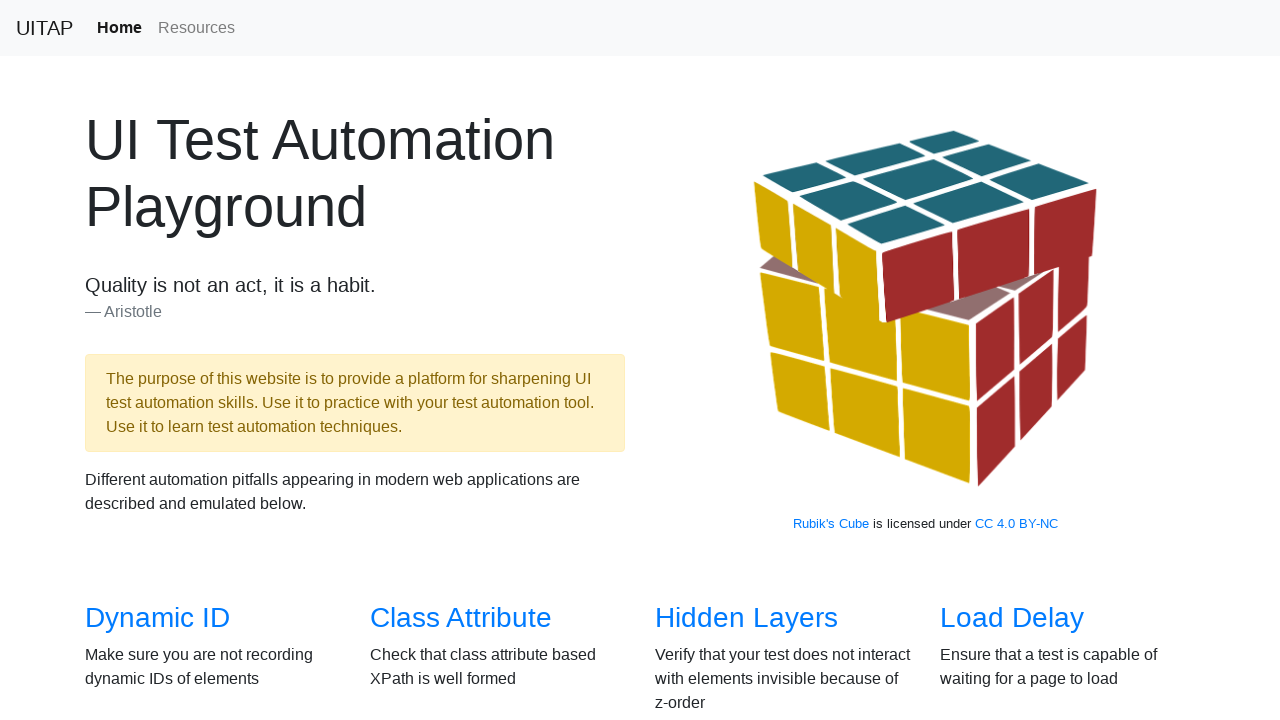

Clicked link to navigate to load delay page at (1012, 618) on a[href="/loaddelay"]
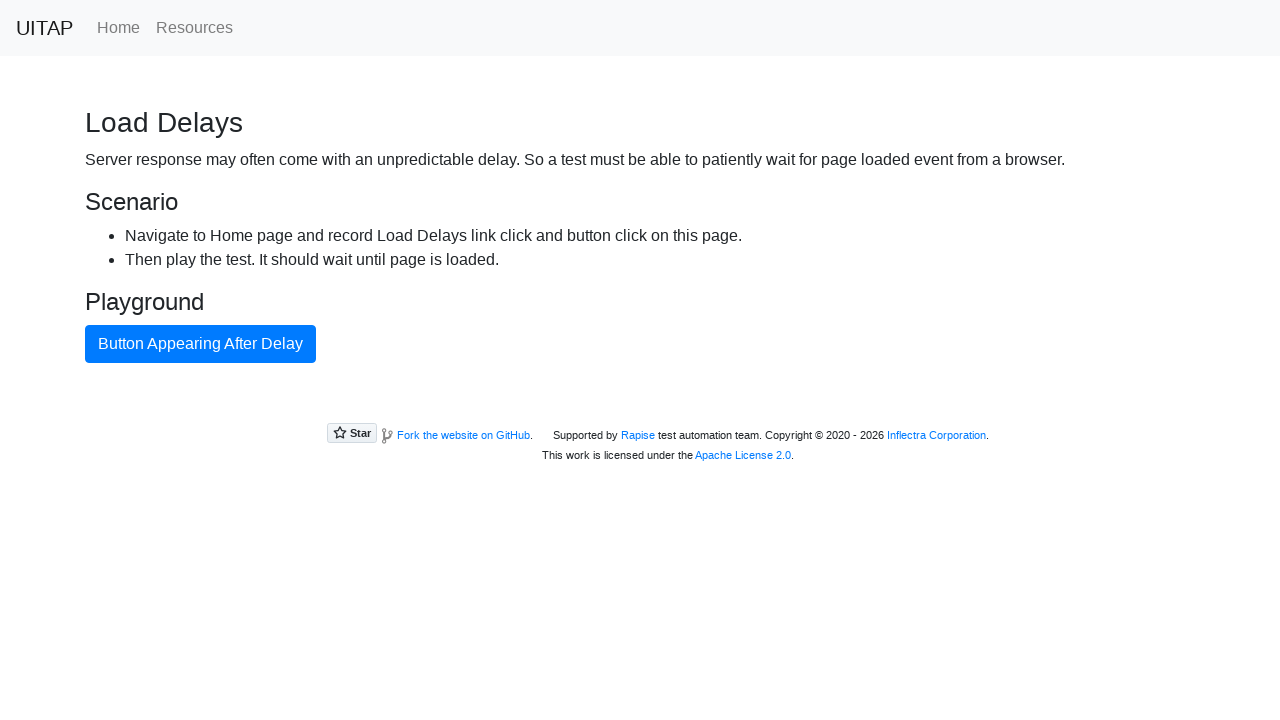

Waited for primary button to appear after page load delay
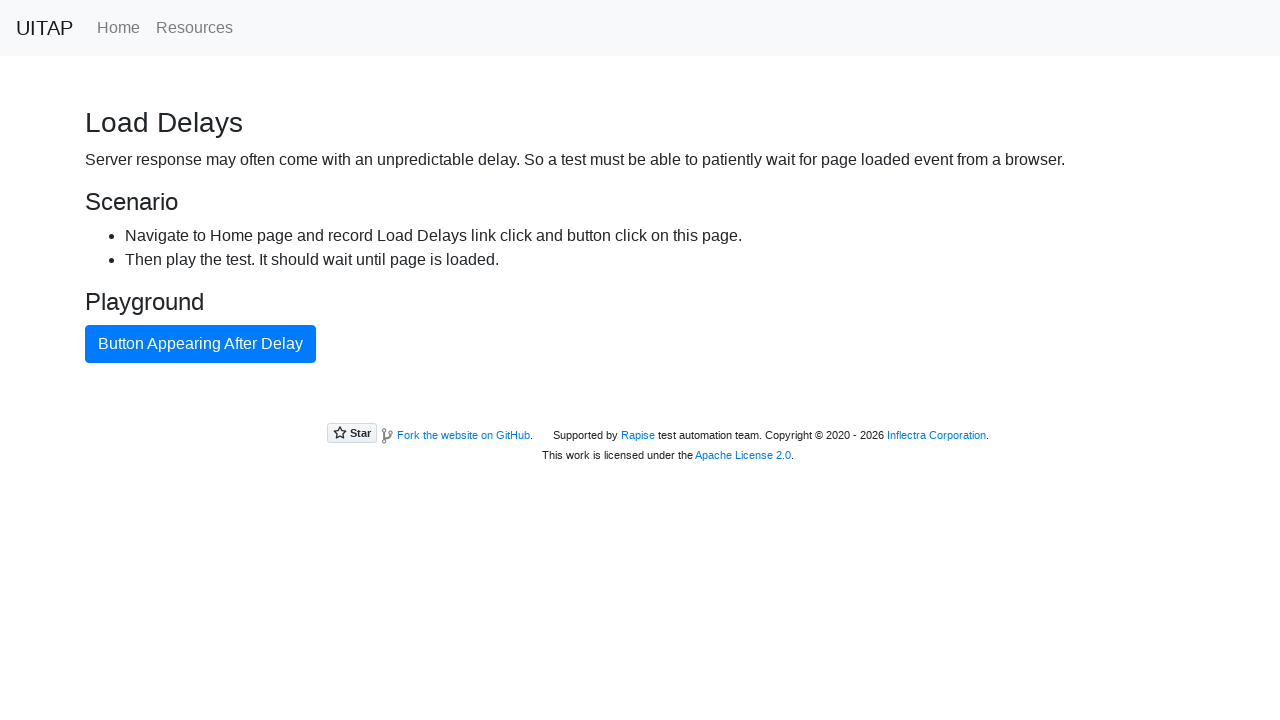

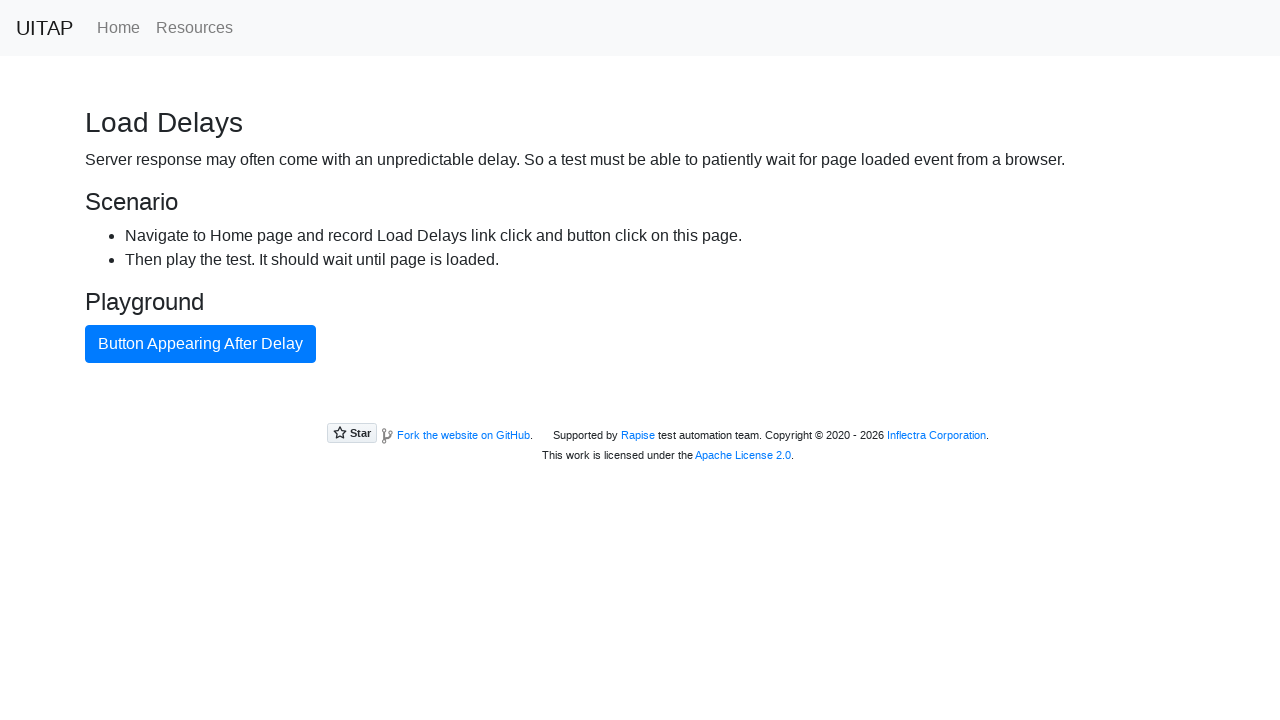